Tests clicking a specific link from multiple matching elements by index

Starting URL: https://the-internet.herokuapp.com/

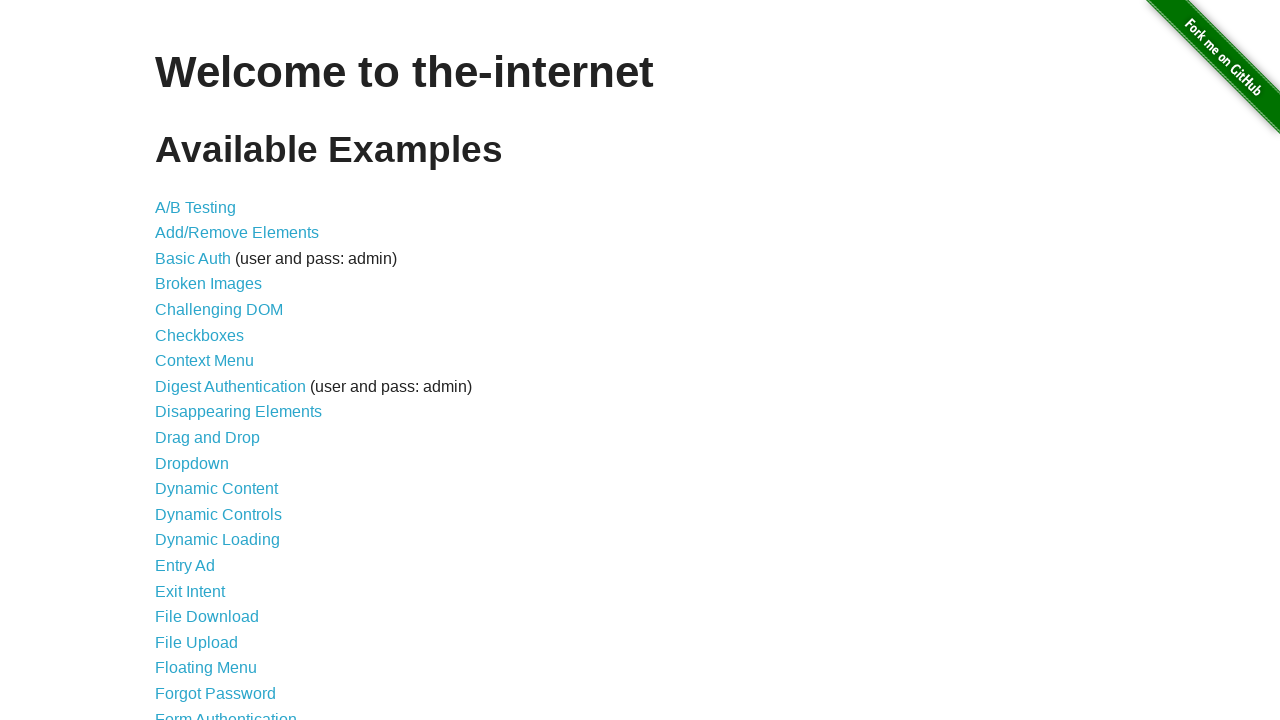

Clicked the 11th matching link element (index 10) at (208, 438) on a >> nth=10
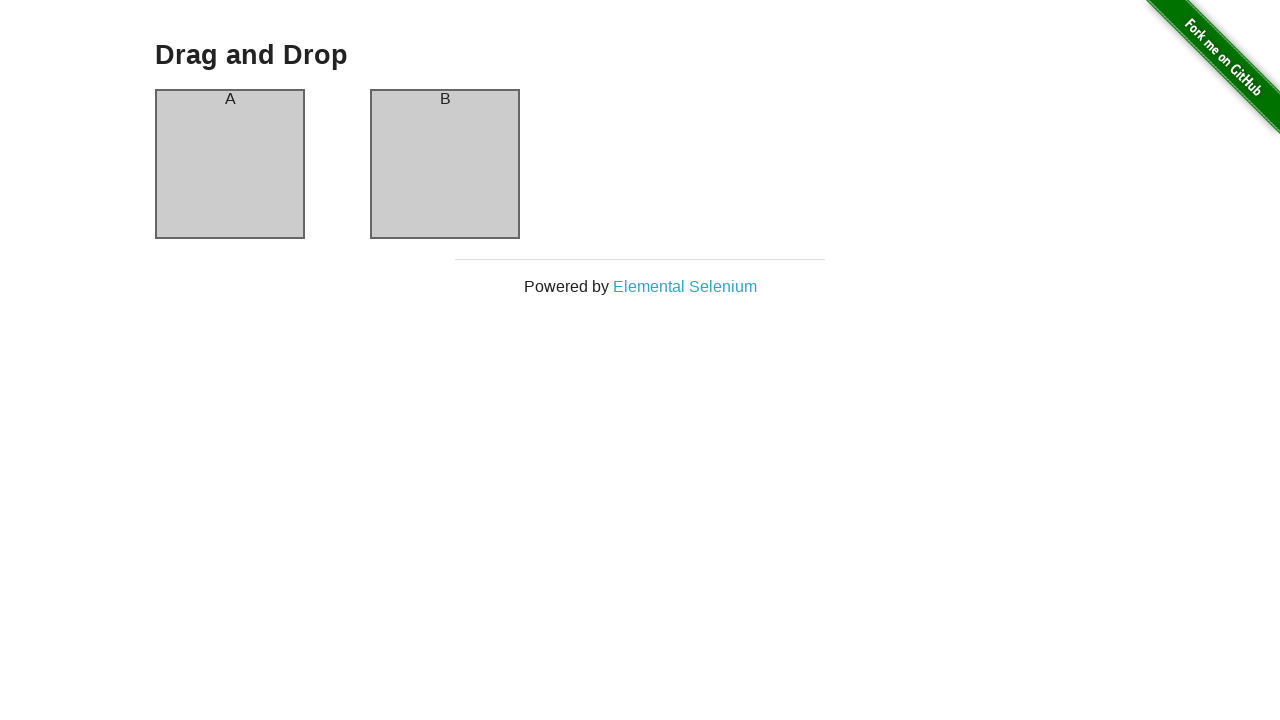

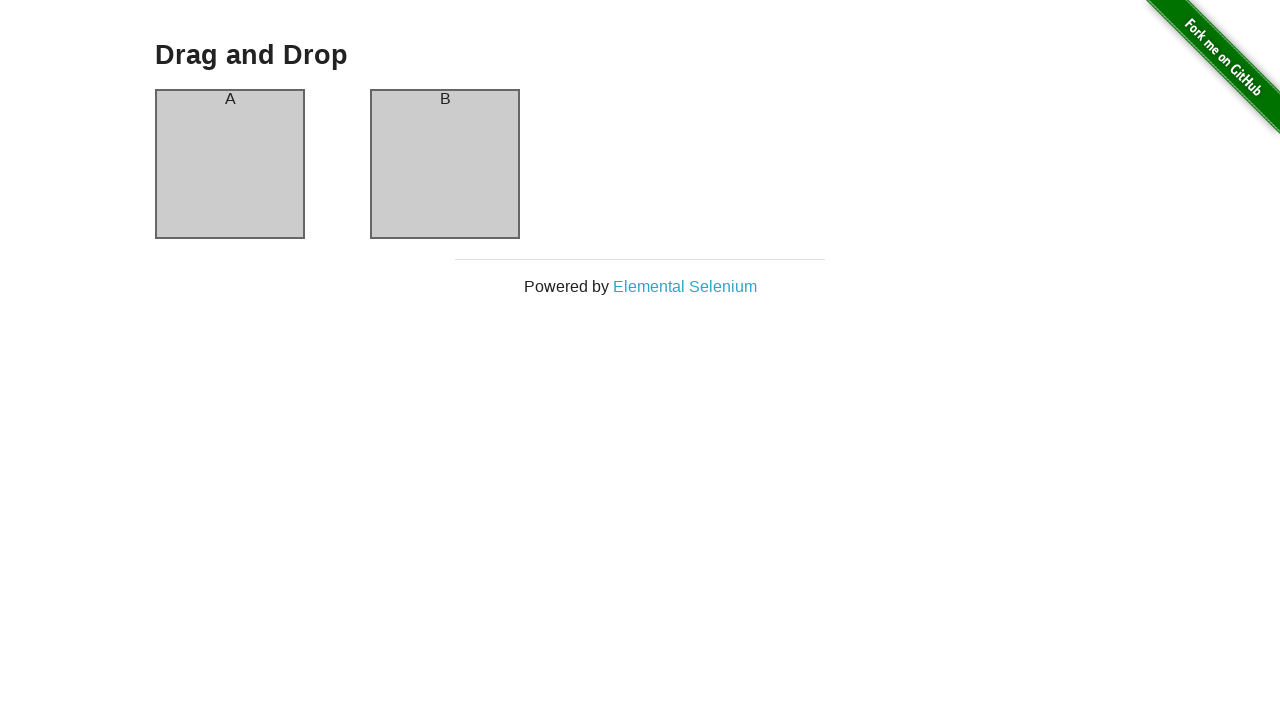